Navigates to a book app and interacts with a search input field within nested shadow DOM elements

Starting URL: https://books-pwakit.appspot.com/

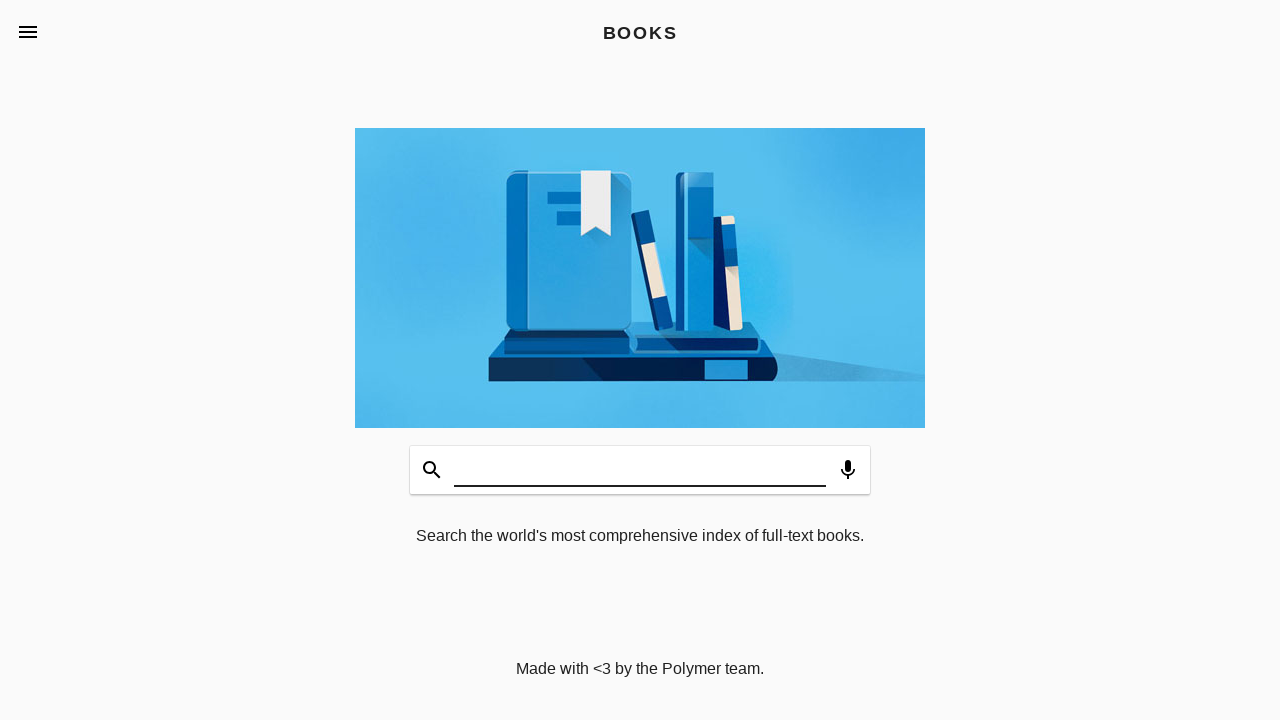

Located book-app shadow host element
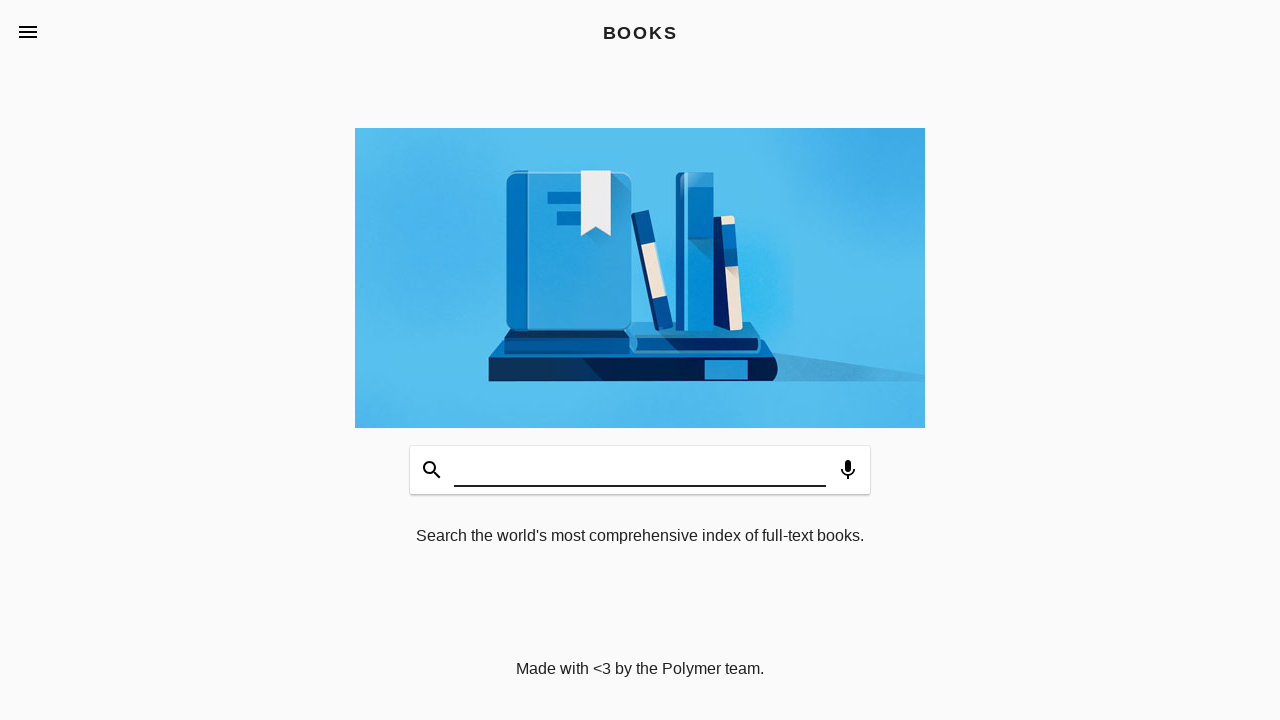

Accessed shadowRoot of book-app element
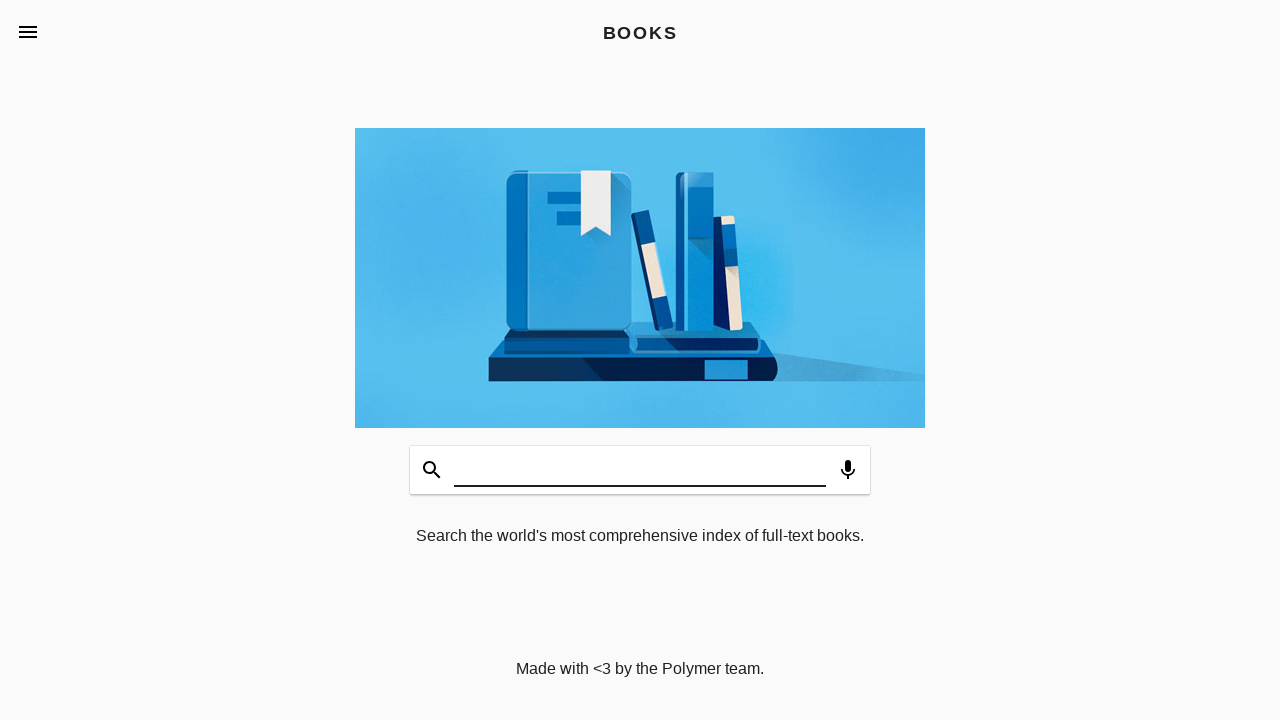

Filled search input field with 'Yayati' through nested shadow DOM elements
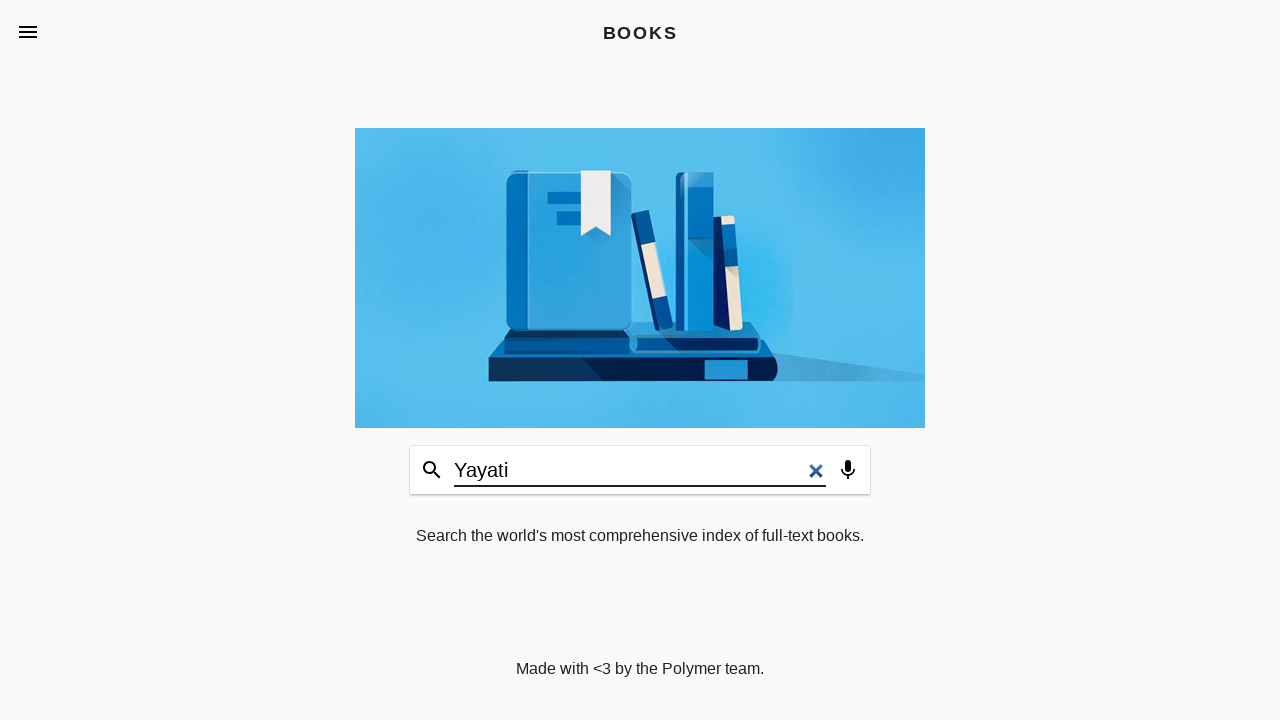

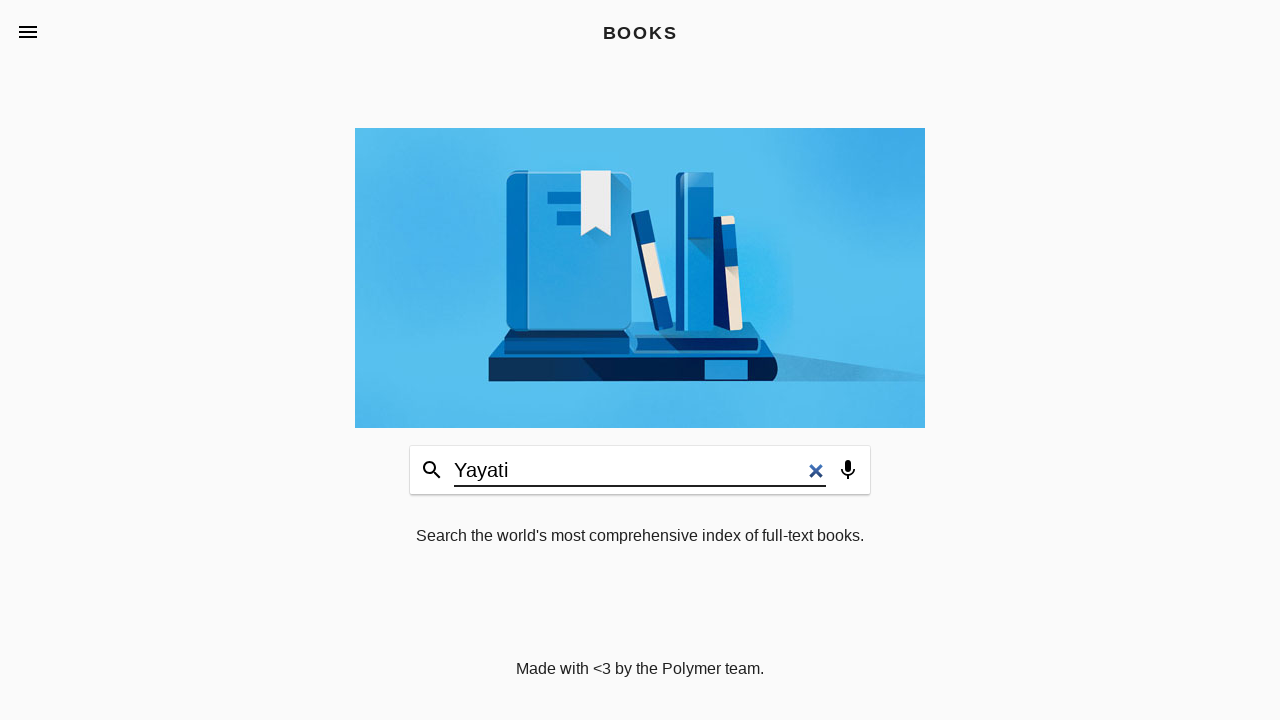